Tests un-marking todo items as complete by unchecking their checkboxes.

Starting URL: https://demo.playwright.dev/todomvc

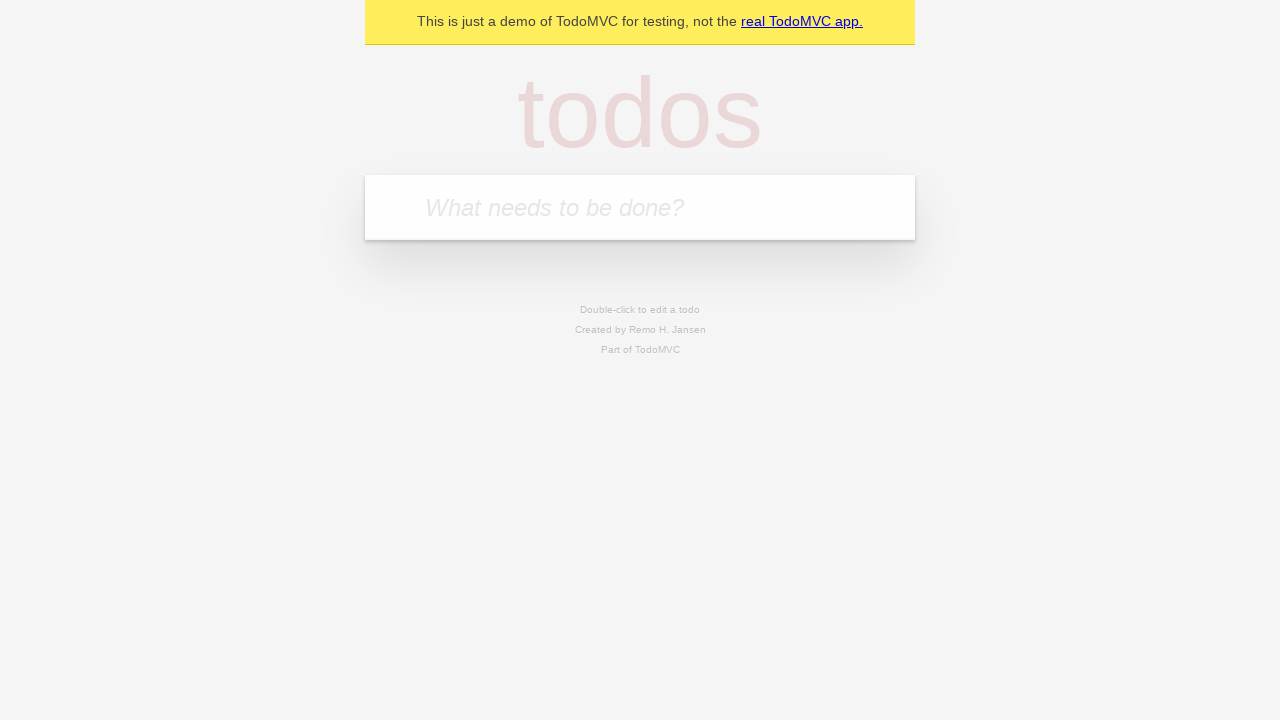

Filled todo input with 'buy some cheese' on internal:attr=[placeholder="What needs to be done?"i]
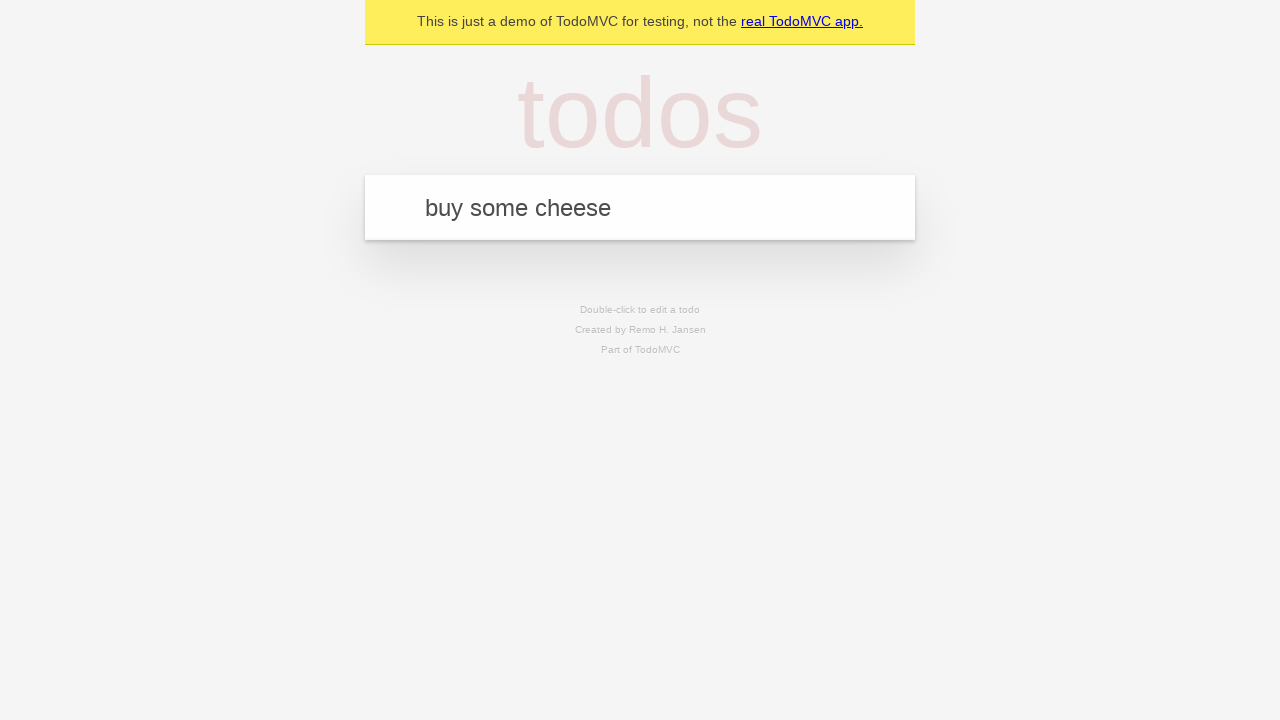

Pressed Enter to add first todo item on internal:attr=[placeholder="What needs to be done?"i]
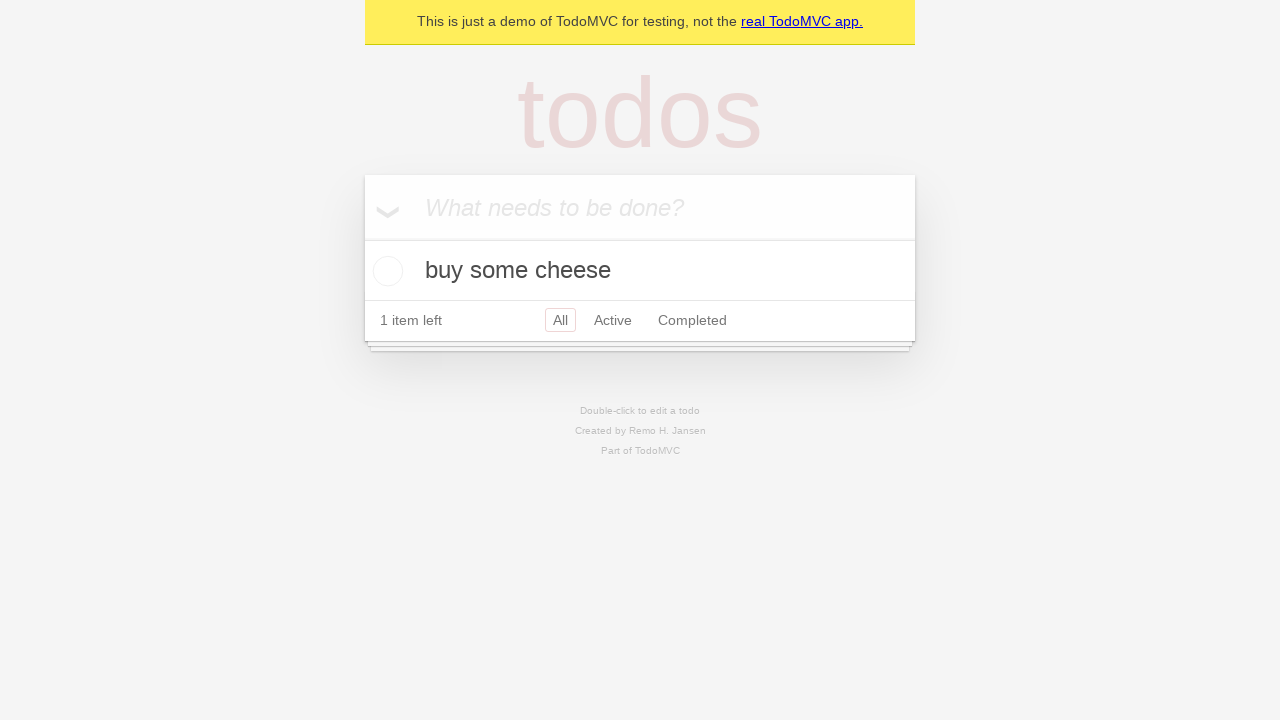

Filled todo input with 'feed the cat' on internal:attr=[placeholder="What needs to be done?"i]
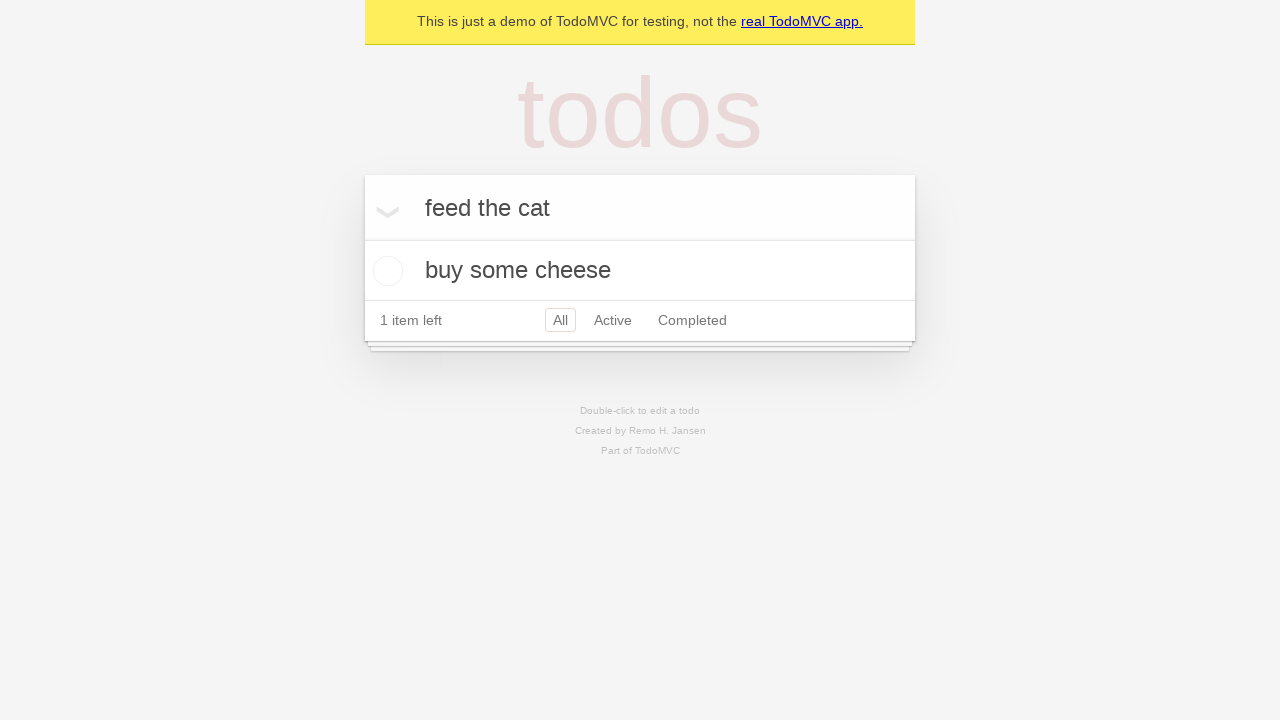

Pressed Enter to add second todo item on internal:attr=[placeholder="What needs to be done?"i]
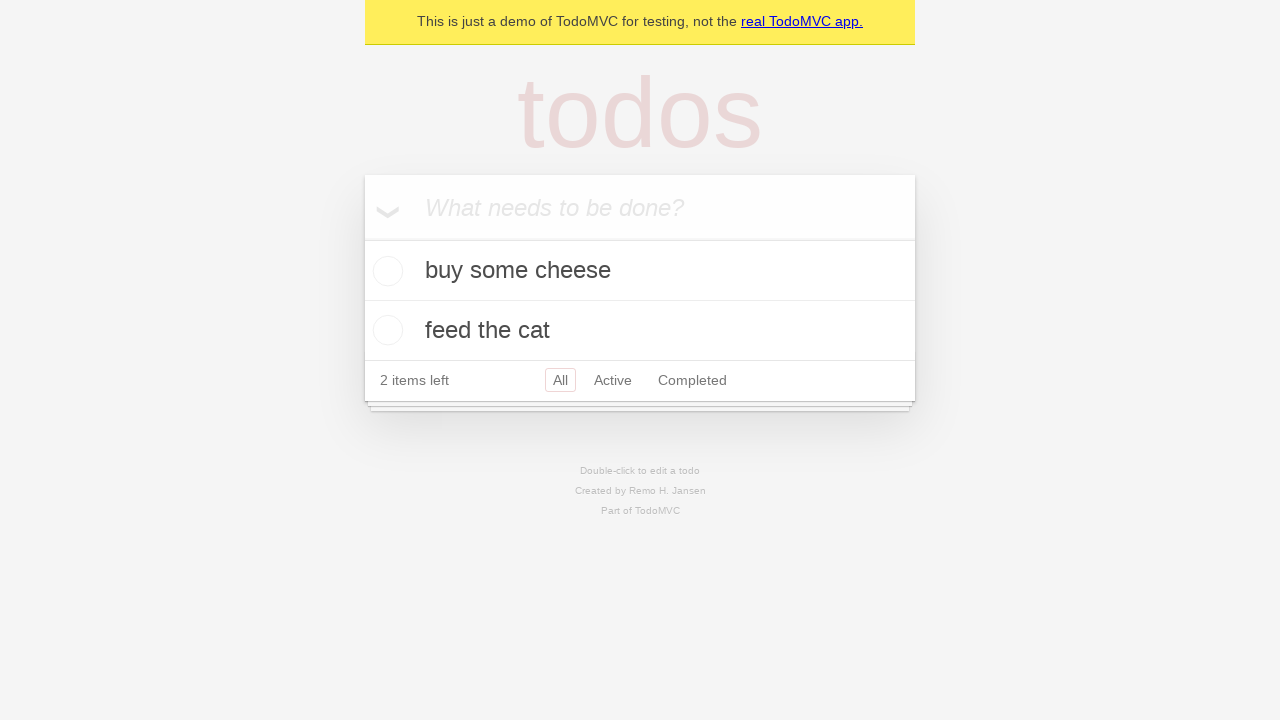

Checked the first todo item as complete at (385, 271) on [data-testid='todo-item'] >> nth=0 >> internal:role=checkbox
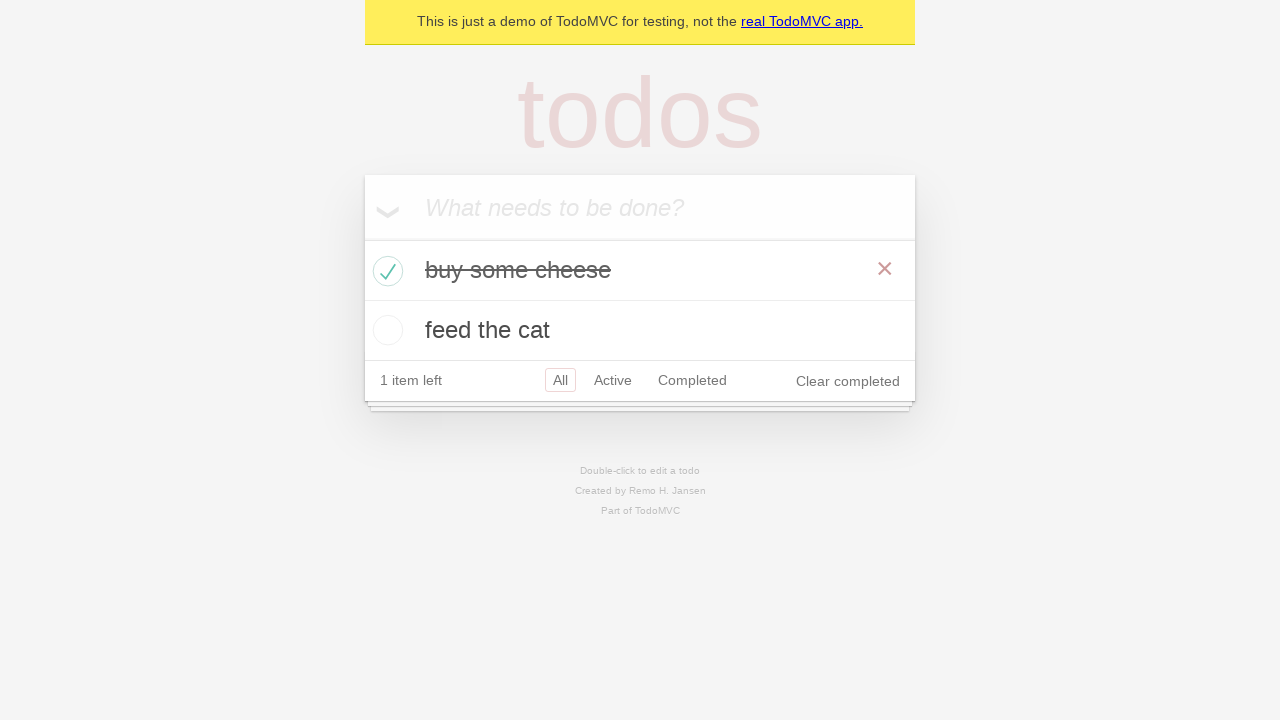

Unchecked the first todo item to mark as incomplete at (385, 271) on [data-testid='todo-item'] >> nth=0 >> internal:role=checkbox
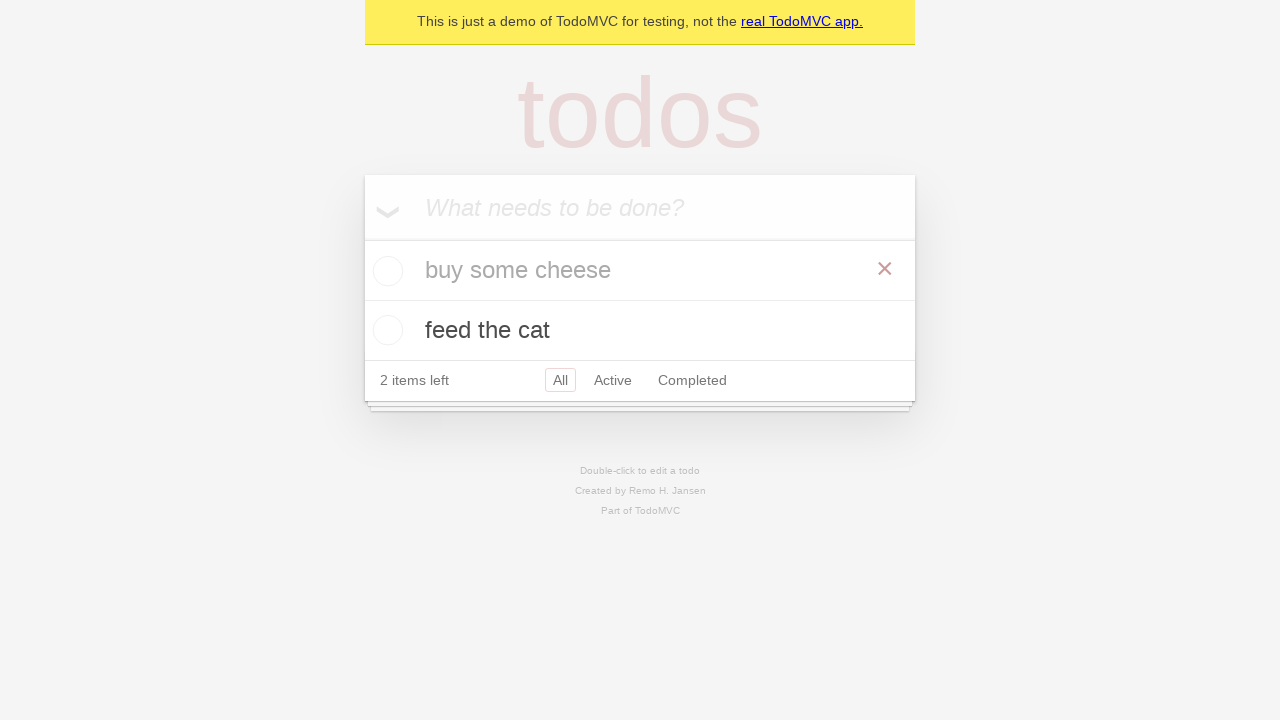

Verified that no todo items are marked as completed
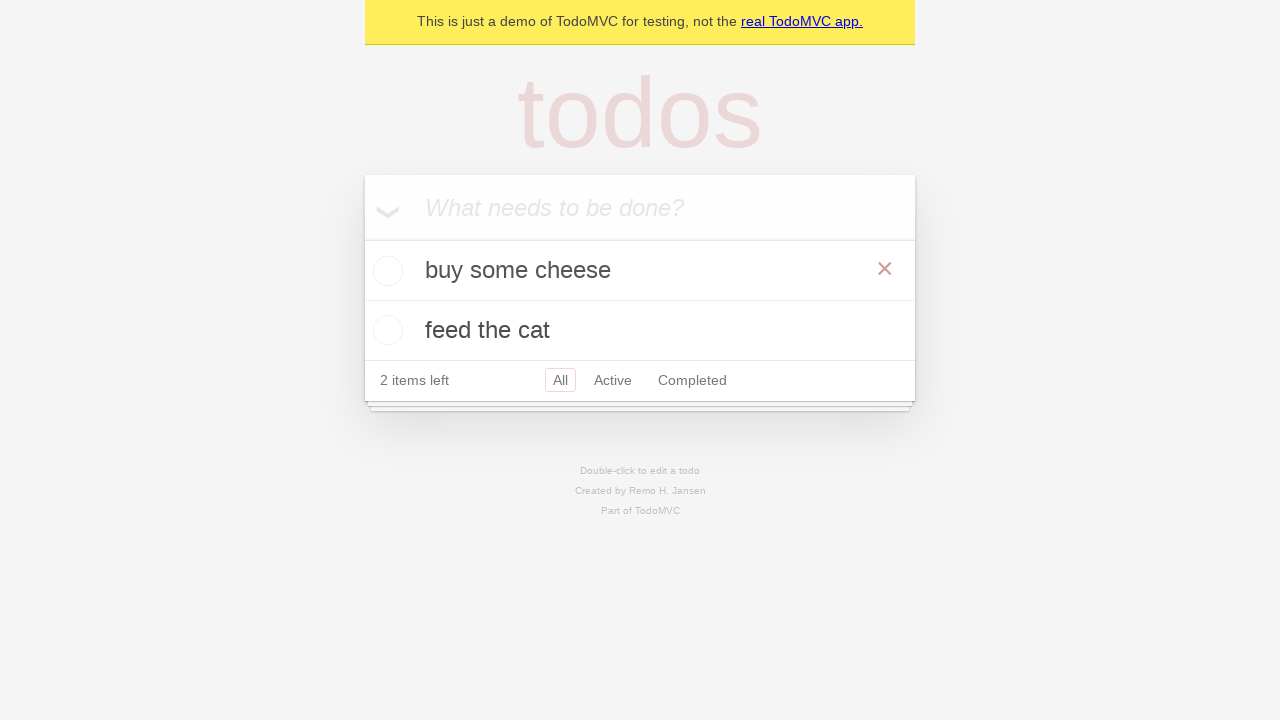

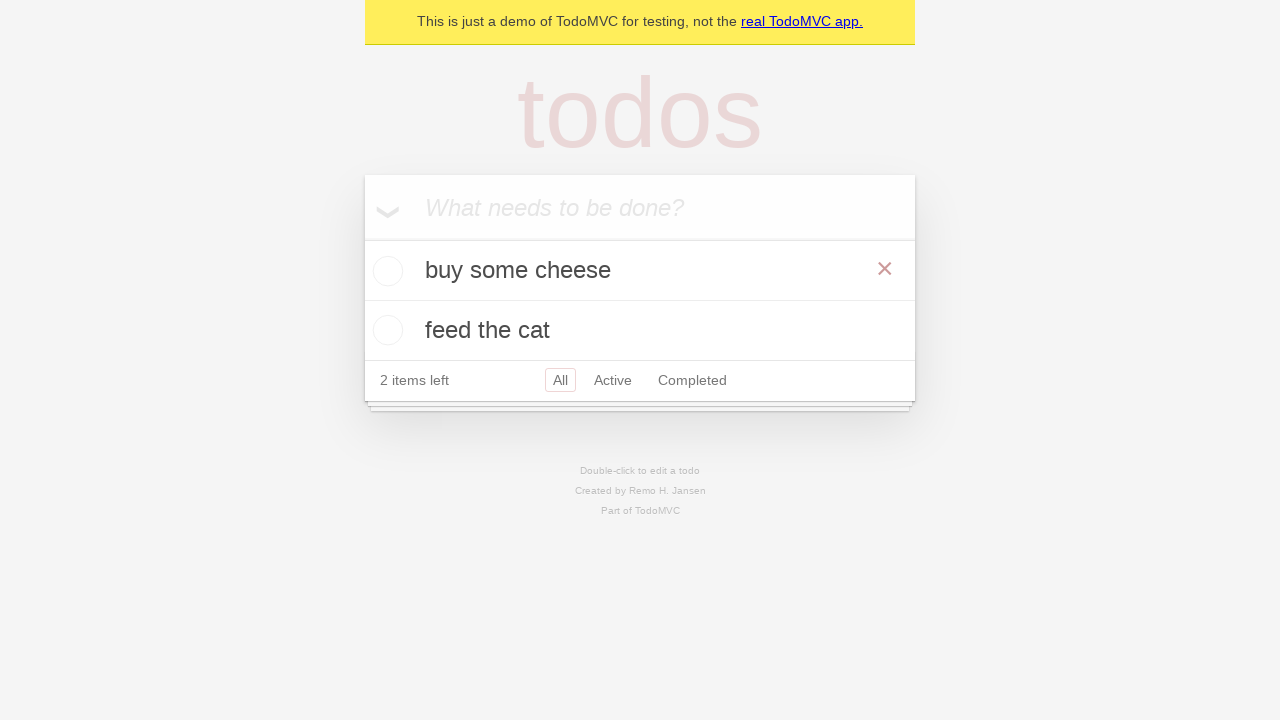